Tests JavaScript alert handling by clicking a button that triggers an alert, accepting the alert, and verifying the result message shows successful click confirmation.

Starting URL: https://testcenter.techproeducation.com/index.php?page=javascript-alerts

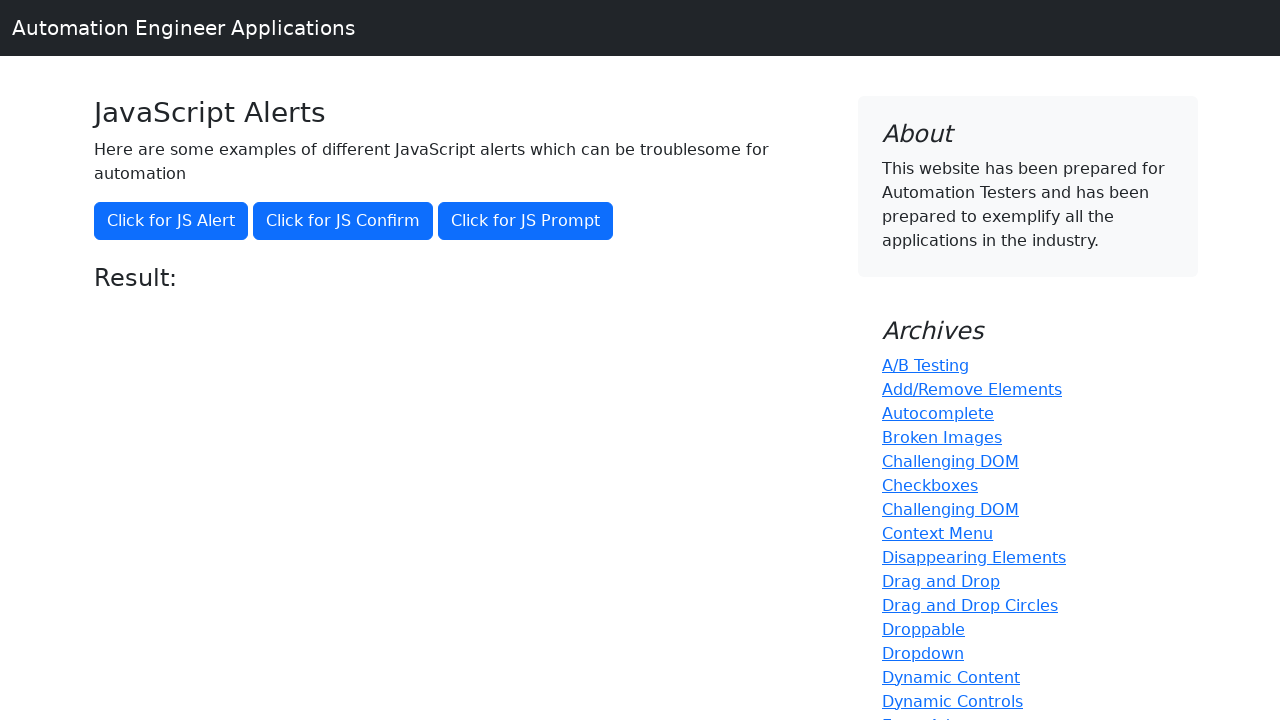

Clicked 'Click for JS Alert' button to trigger JavaScript alert at (171, 221) on xpath=//*[text()='Click for JS Alert']
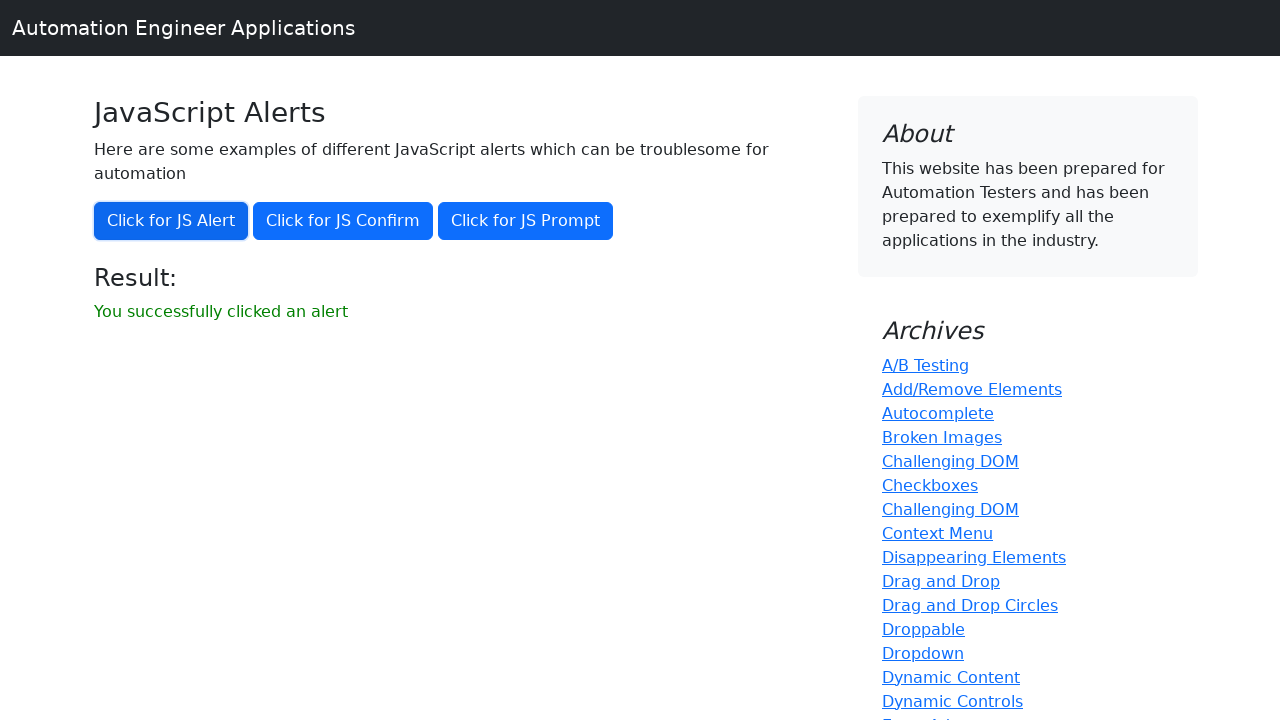

Set up dialog handler to accept alerts
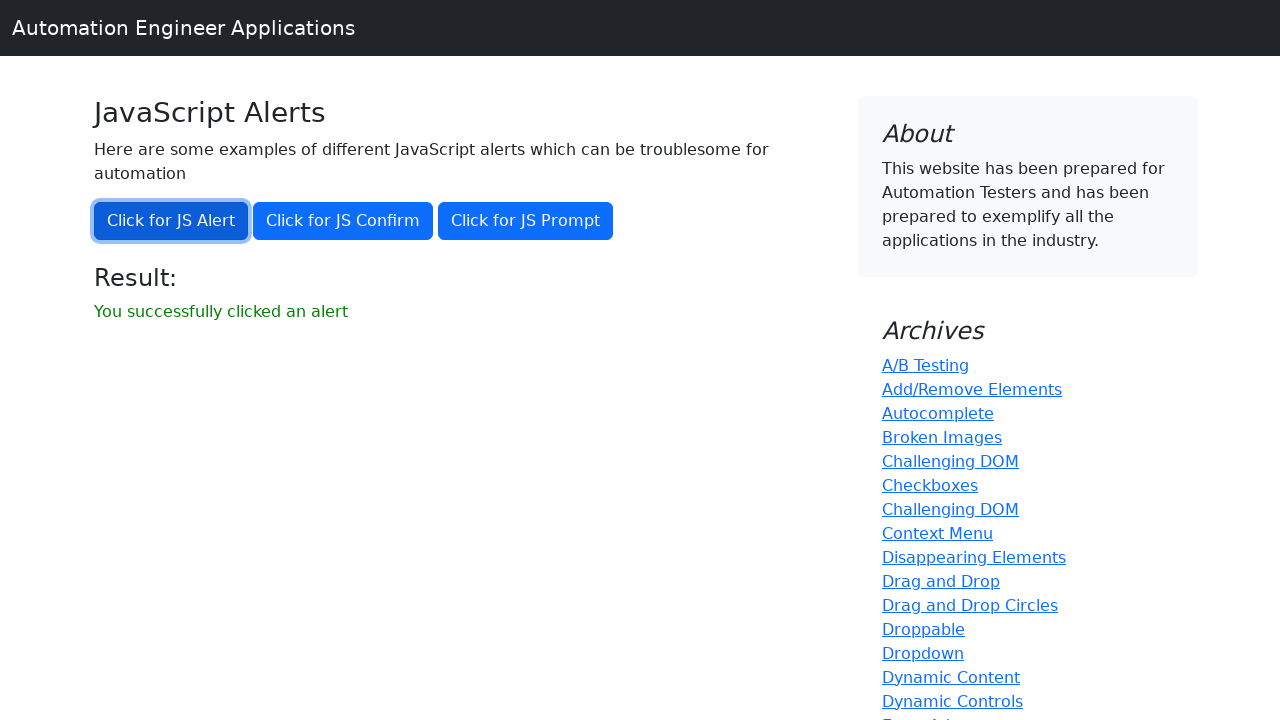

Clicked 'Click for JS Alert' button again to trigger alert that will be accepted at (171, 221) on xpath=//*[text()='Click for JS Alert']
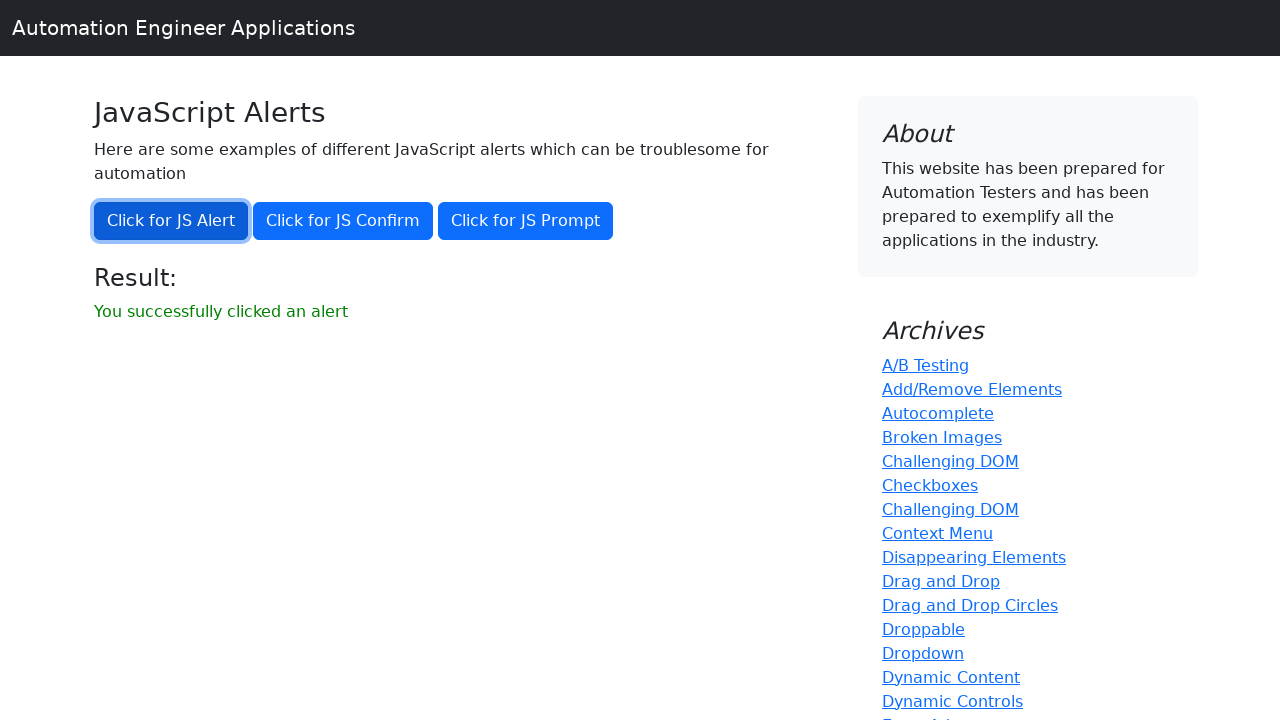

Waited for result message to appear
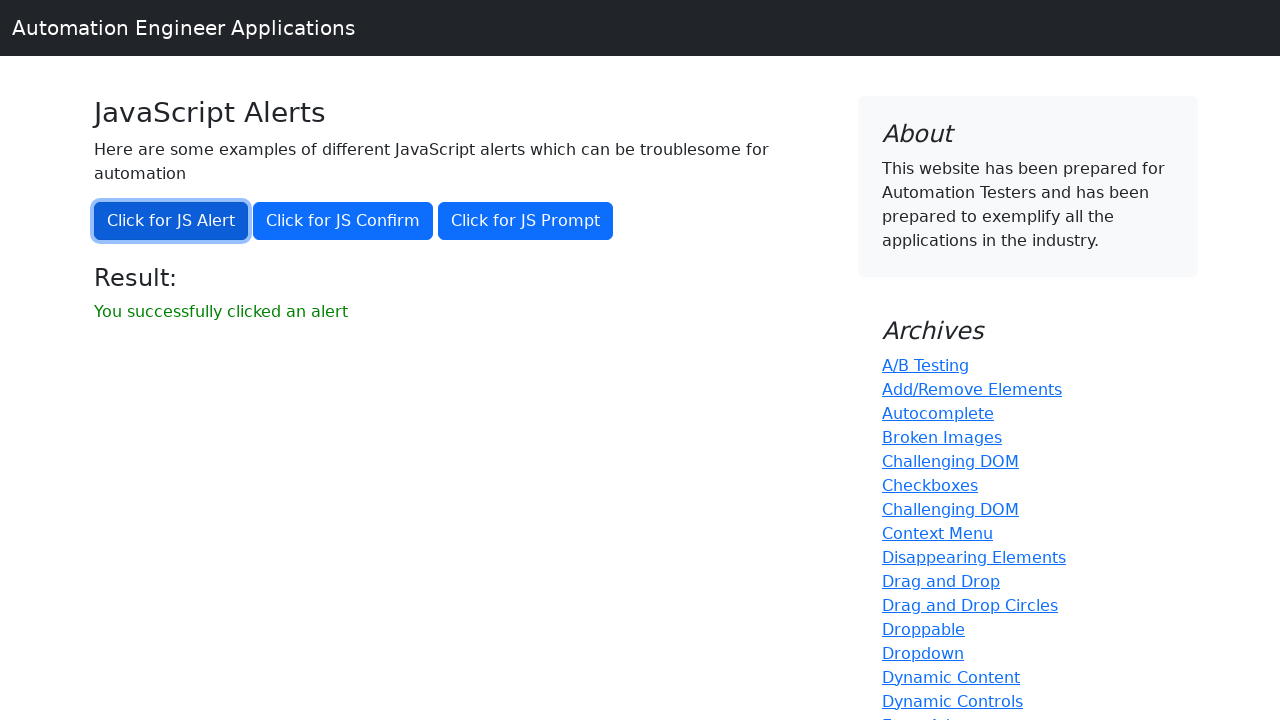

Retrieved result text: 'You successfully clicked an alert'
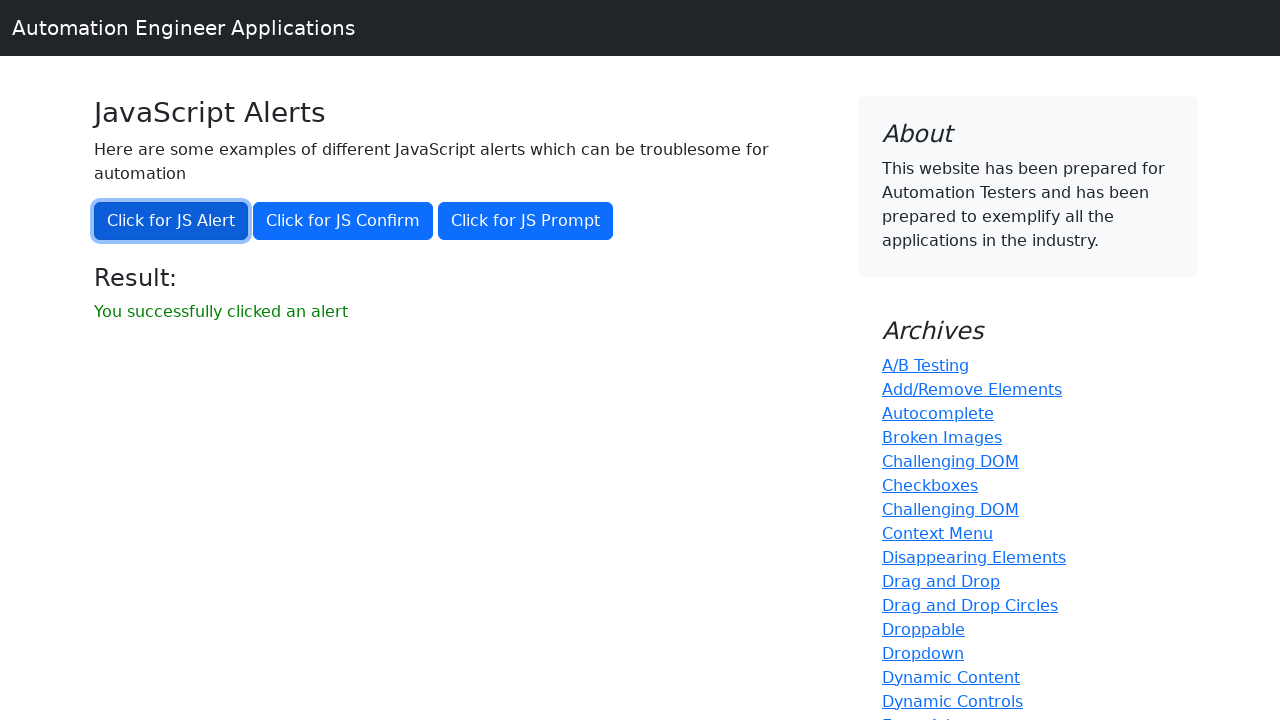

Verified result message shows 'You successfully clicked an alert'
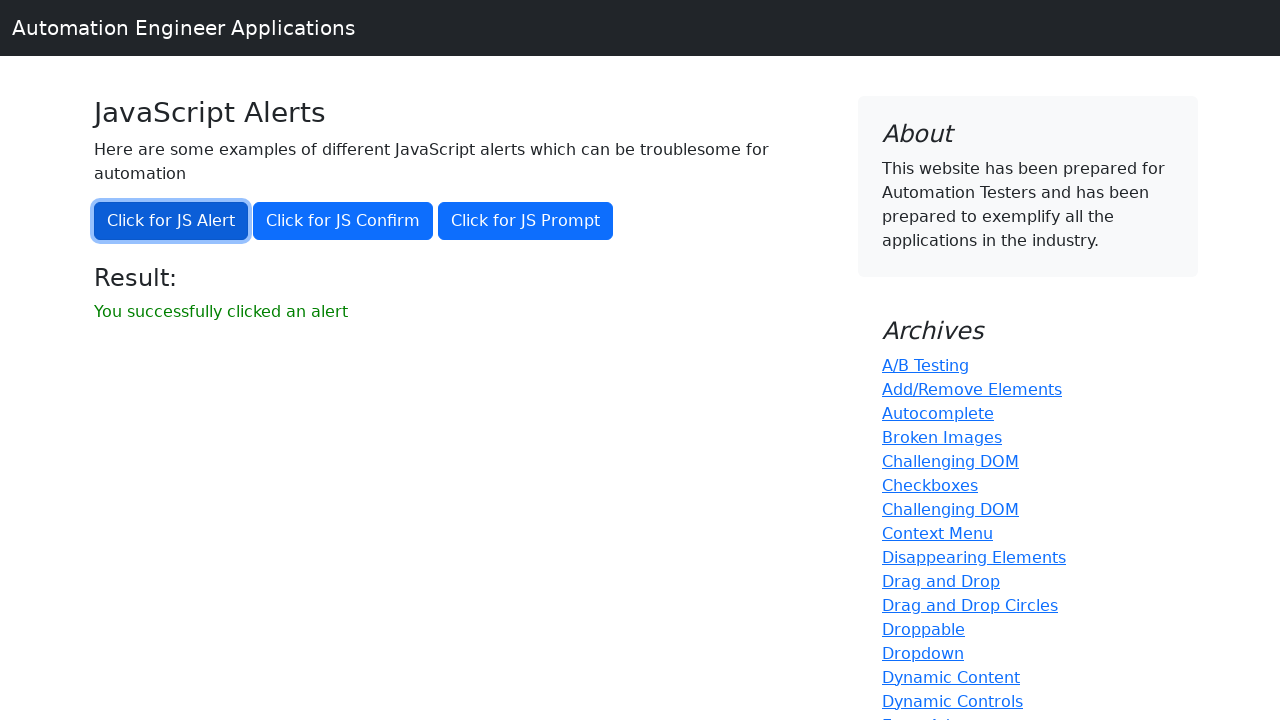

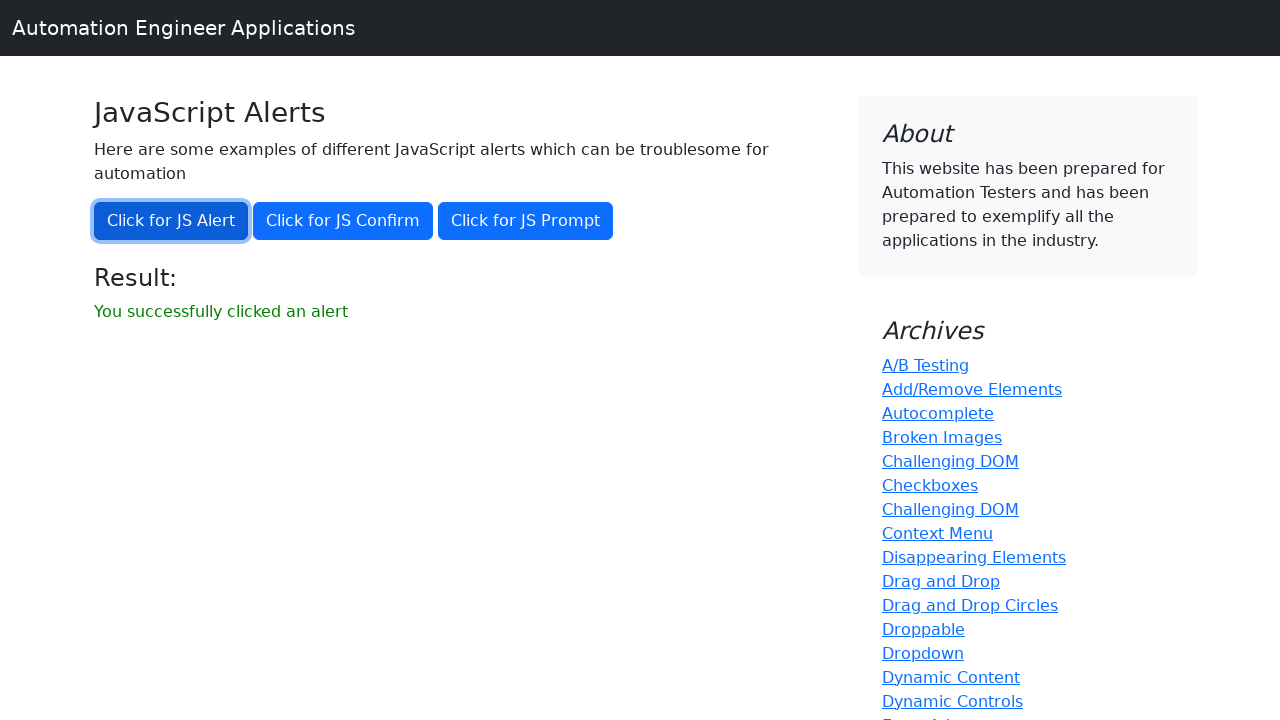